Tests flight booking workflow by selecting departure and arrival cities, choosing a flight, and proceeding through the booking process

Starting URL: https://blazedemo.com/

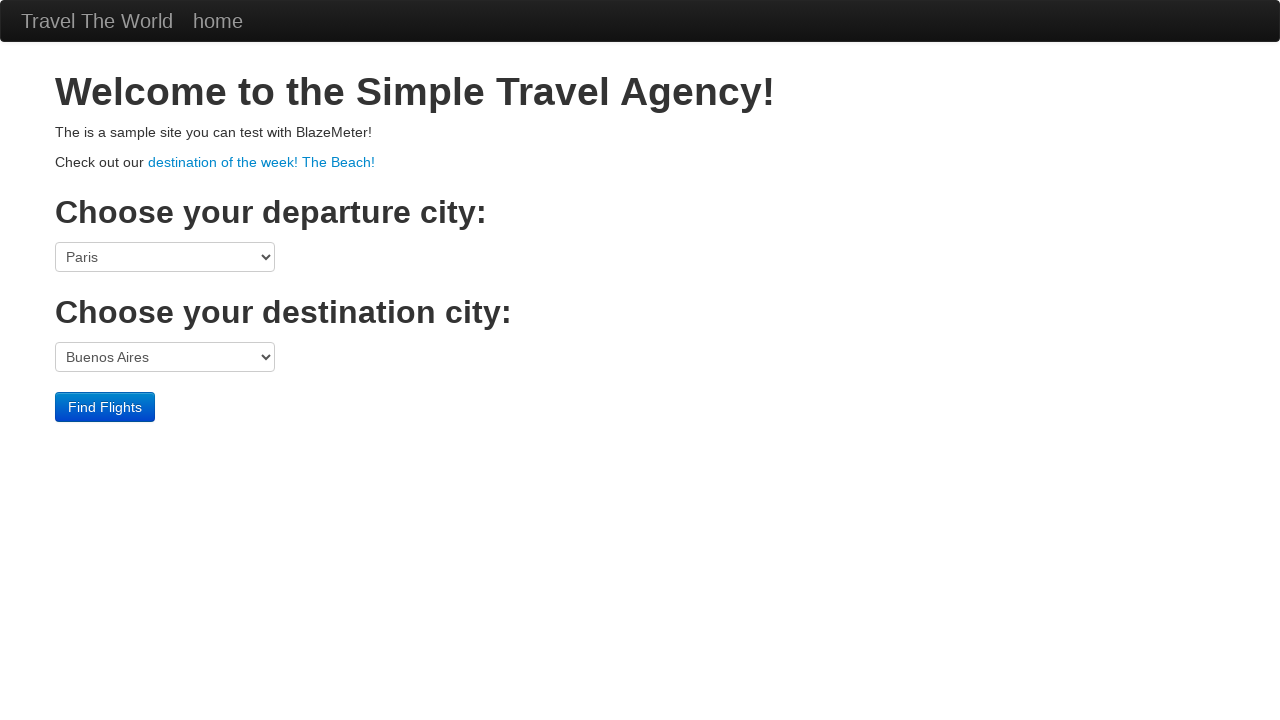

Clicked departure city dropdown at (165, 257) on select[name='fromPort']
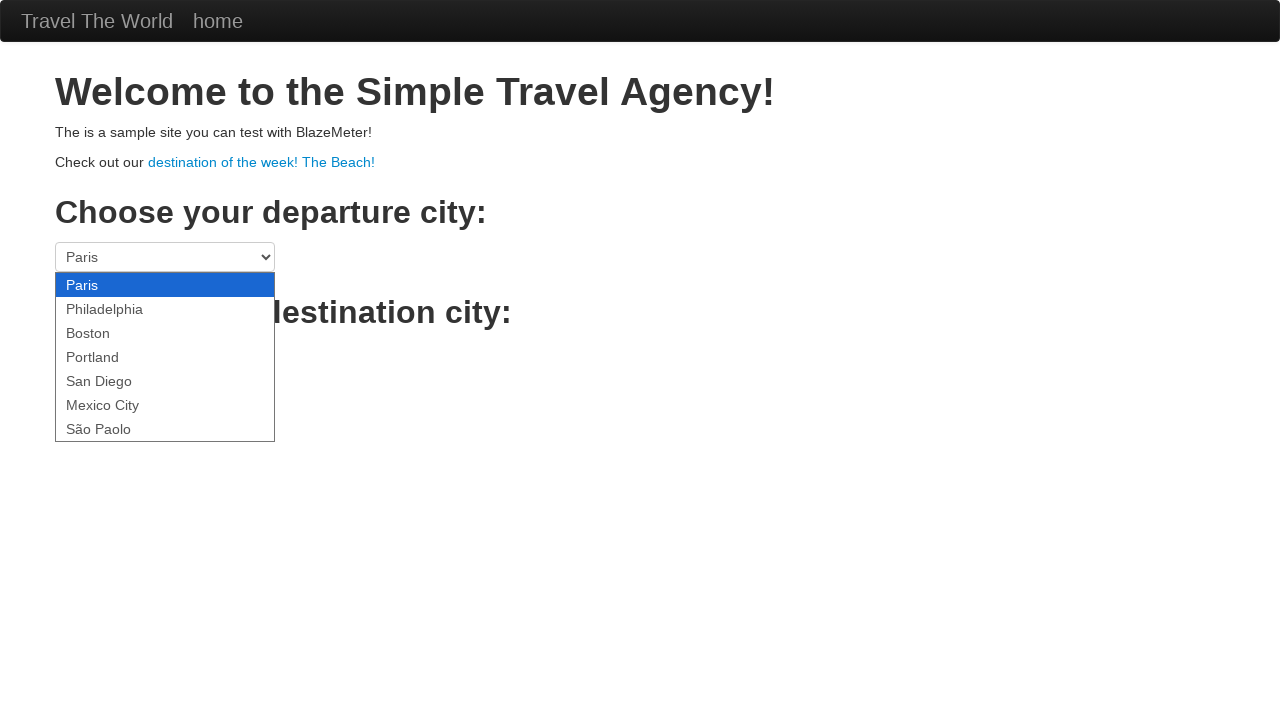

Selected San Diego as departure city on select[name='fromPort']
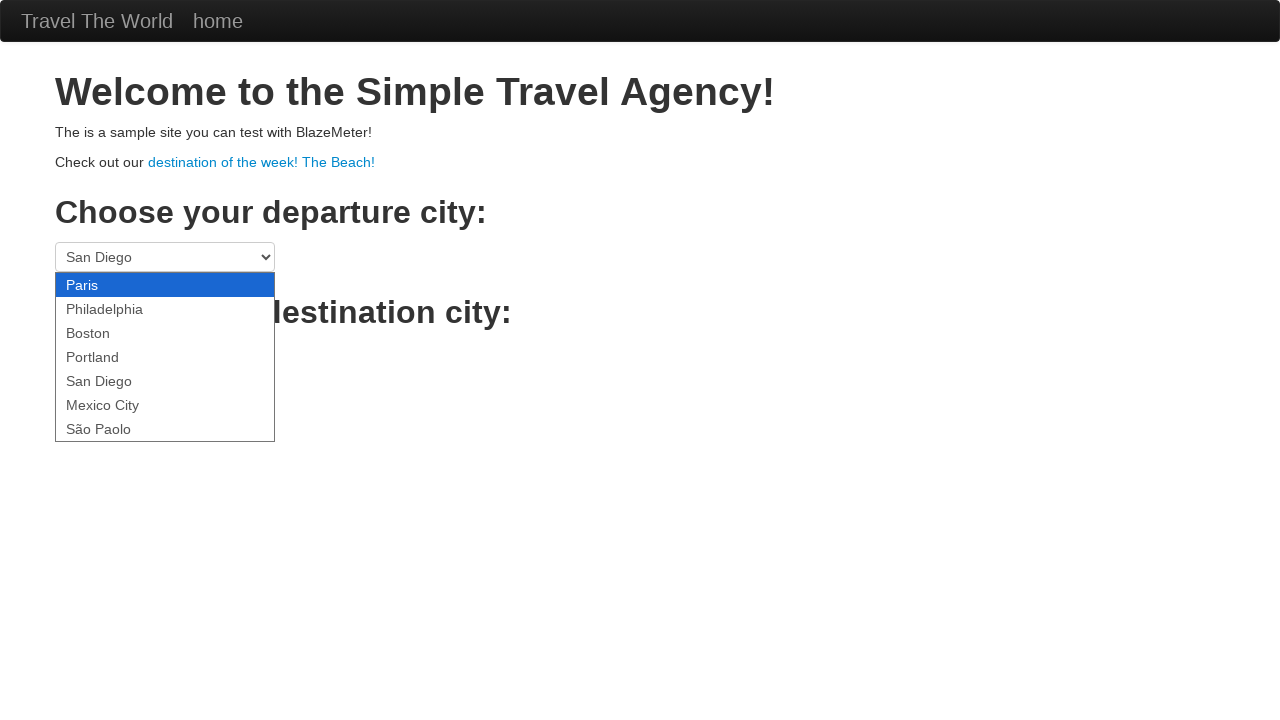

Clicked arrival city dropdown at (165, 357) on select[name='toPort']
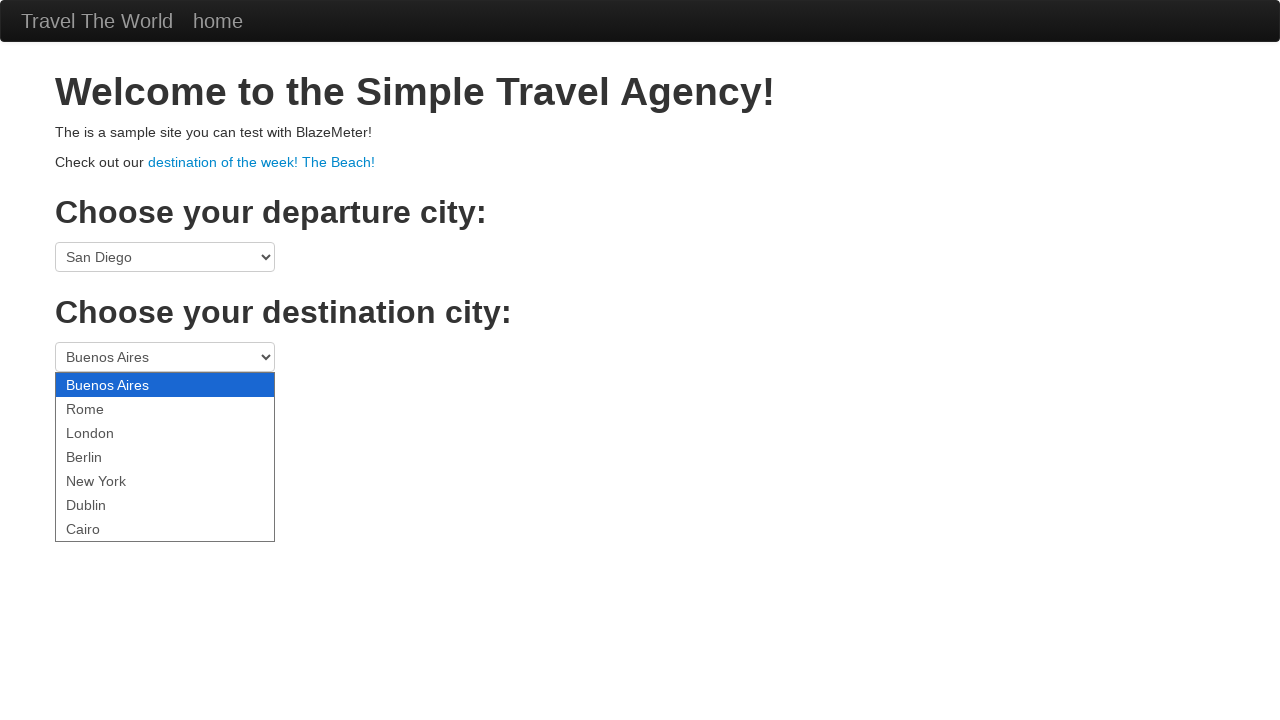

Selected Cairo as arrival city on select[name='toPort']
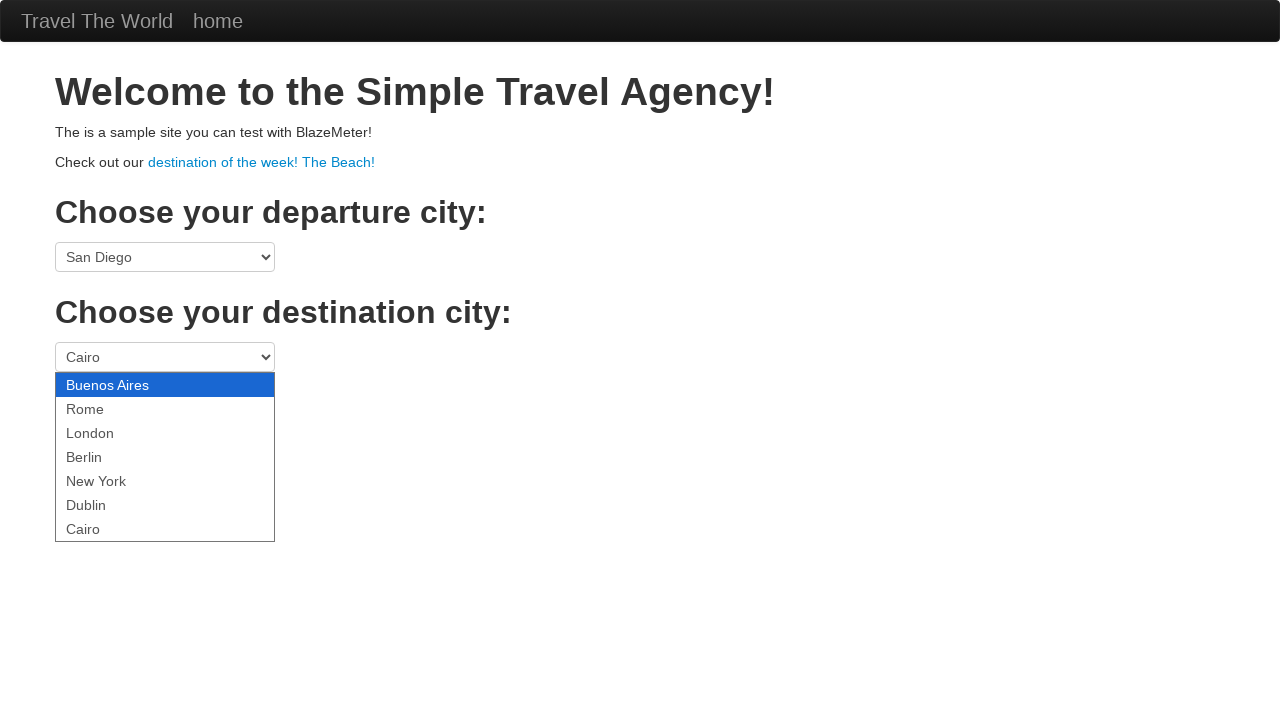

Clicked Find Flights button at (105, 407) on .btn-primary
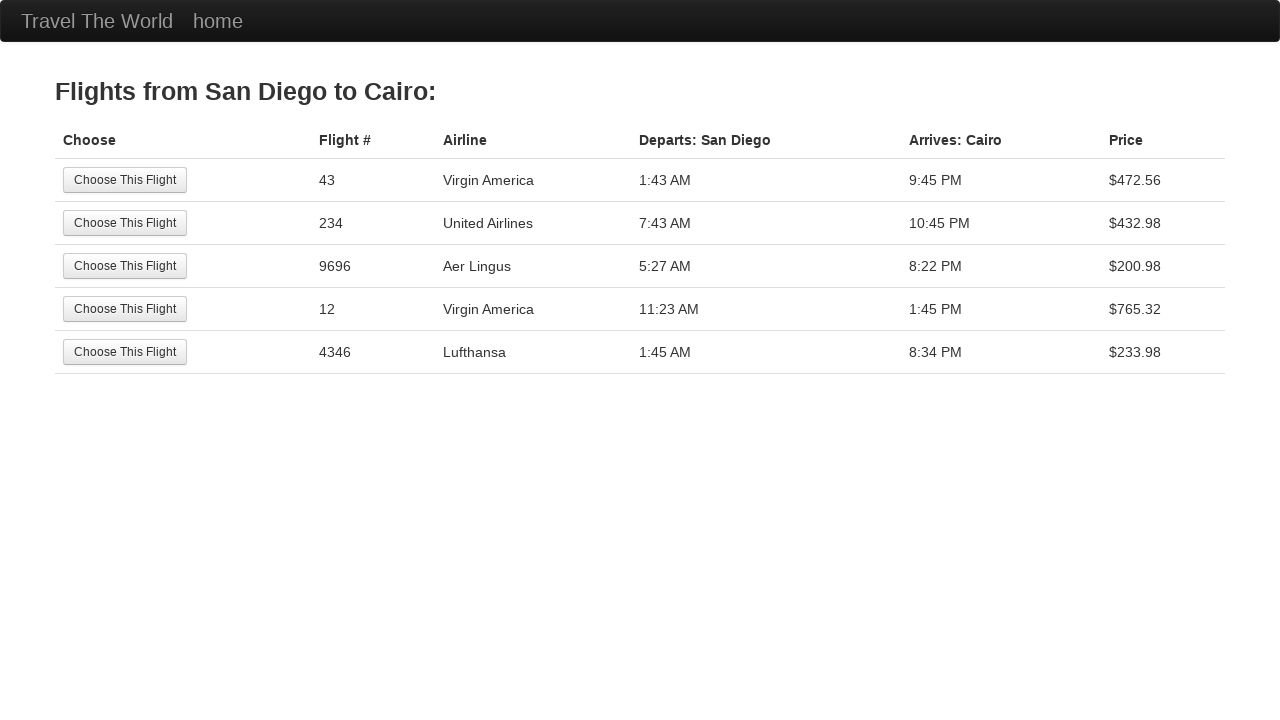

Flight results loaded
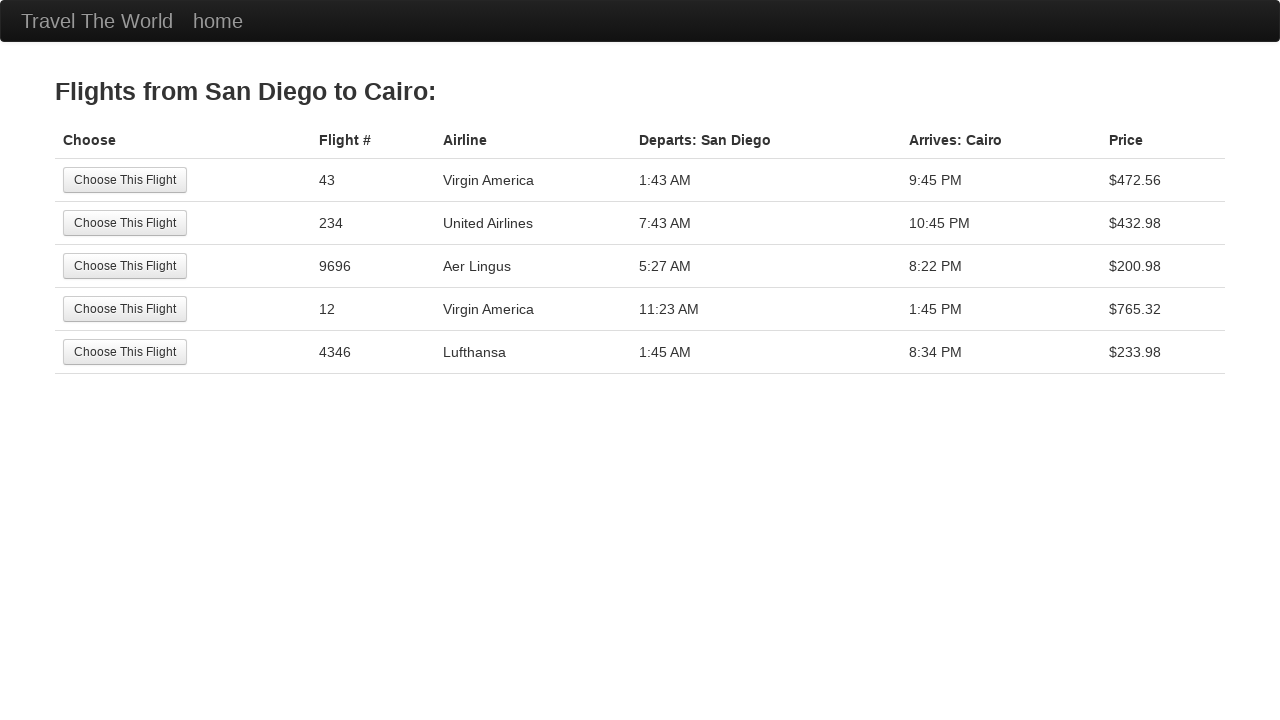

Selected first flight from results at (125, 180) on tr:nth-child(1) .btn
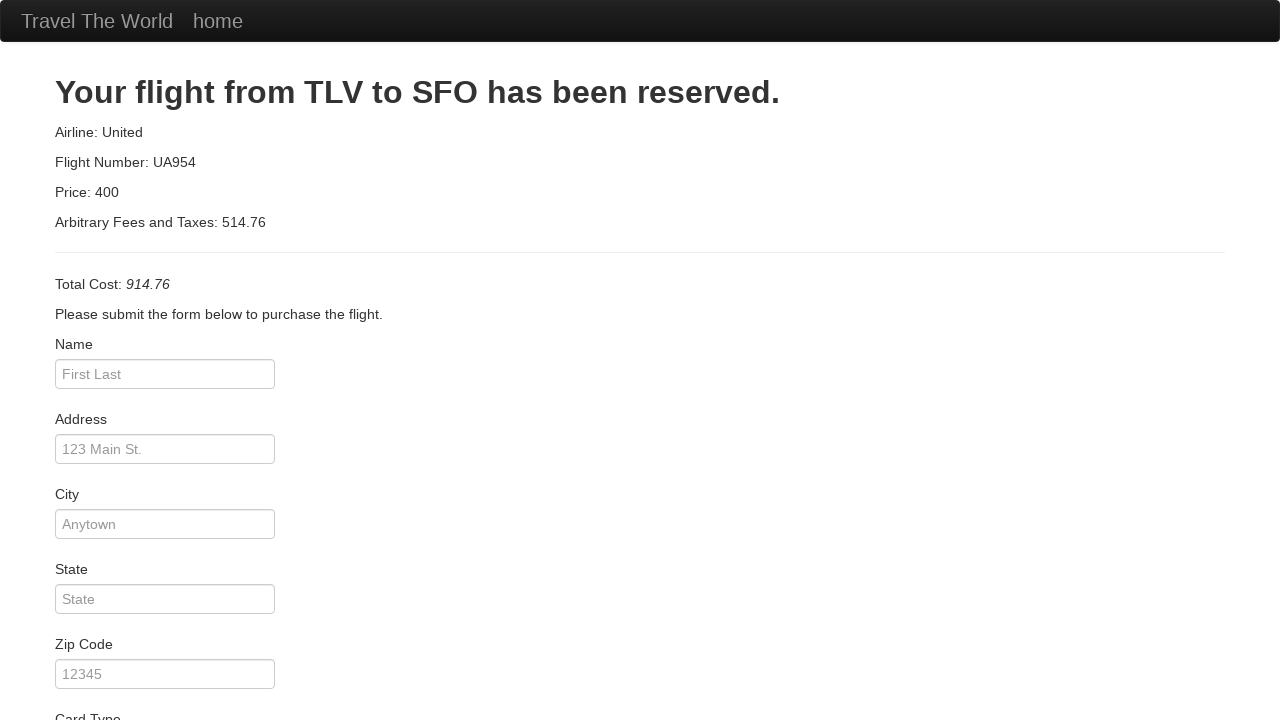

Clicked Purchase Flight button at (118, 685) on .btn-primary
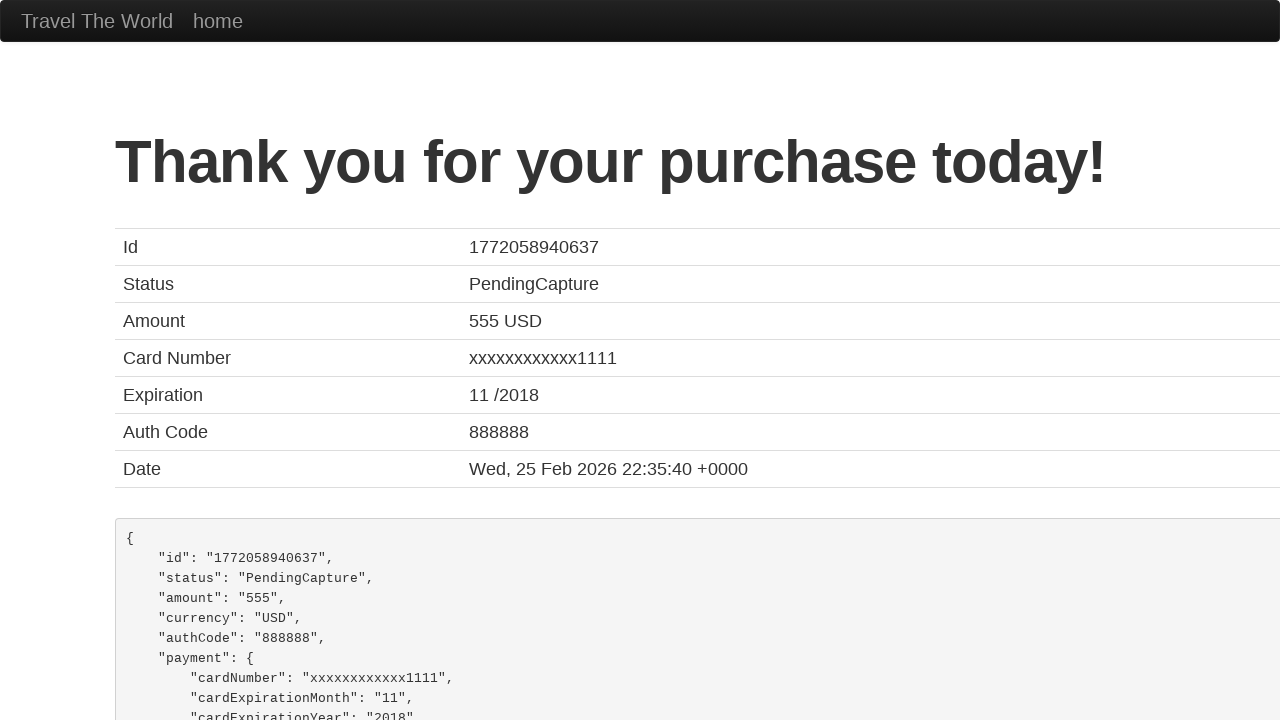

Booking confirmation page loaded
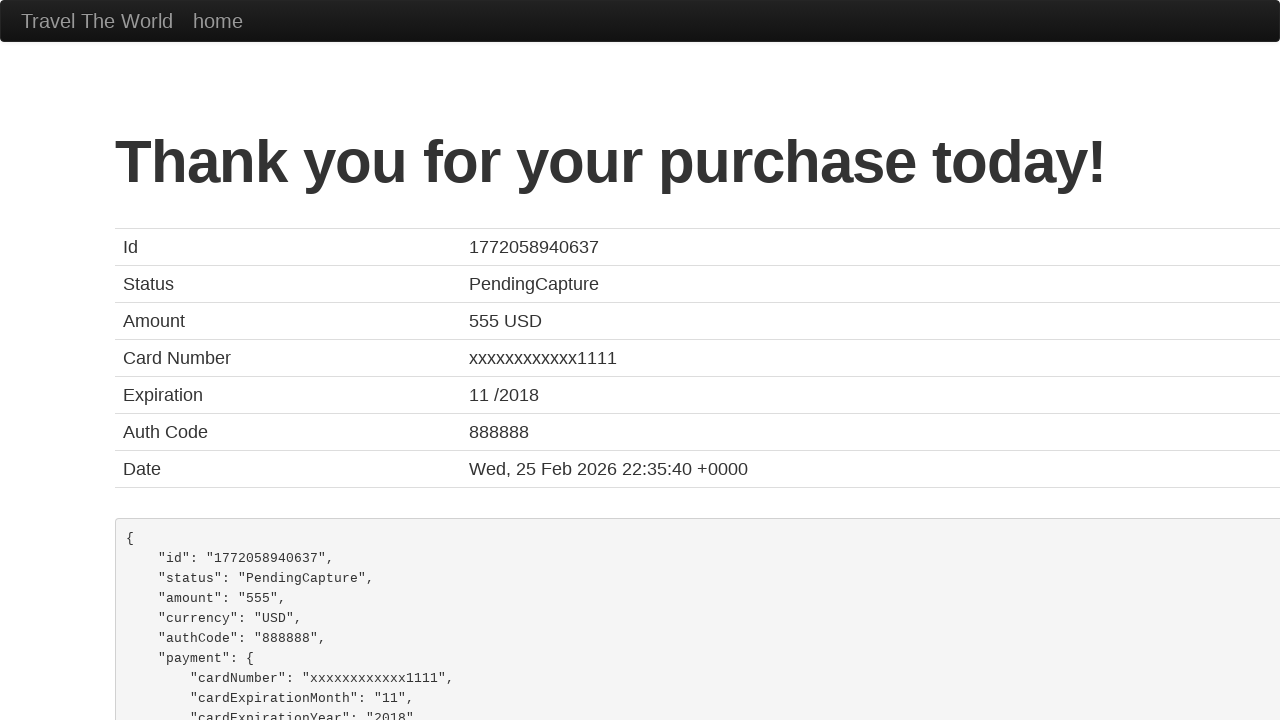

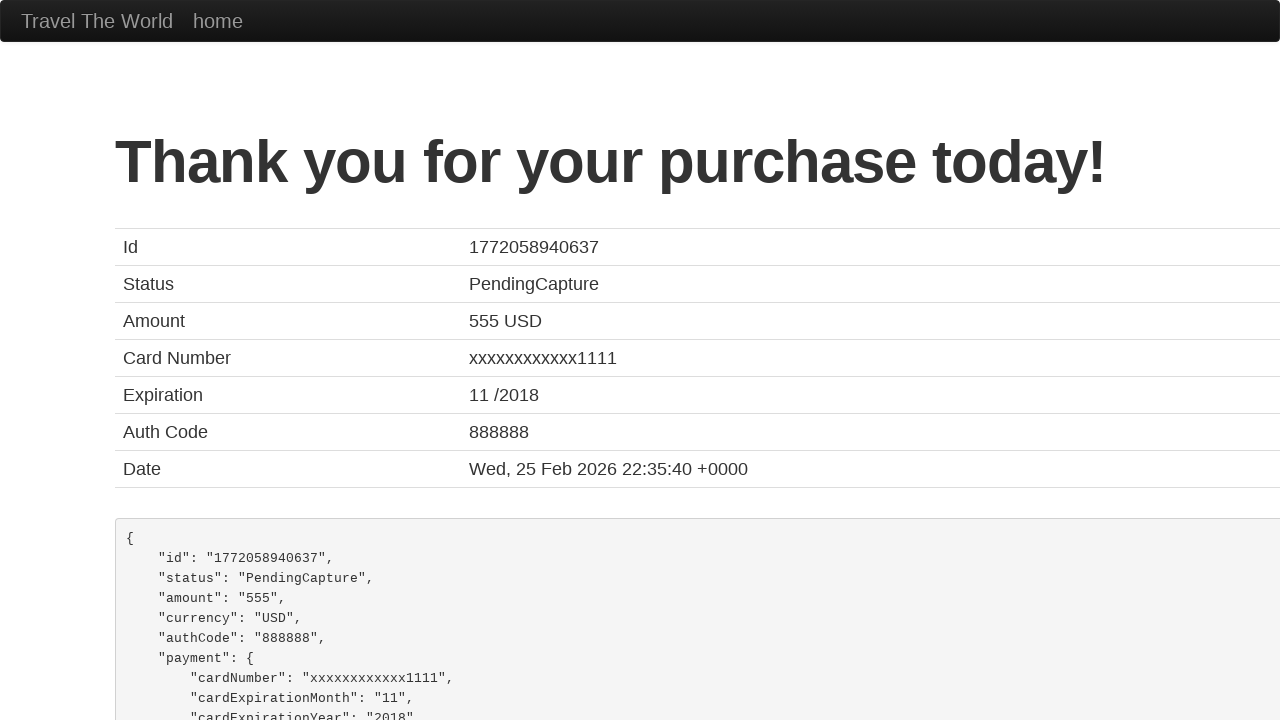